Tests that an input element without a type attribute is displayed on the Selenium test inputs page

Starting URL: https://www.selenium.dev/selenium/web/inputs.html

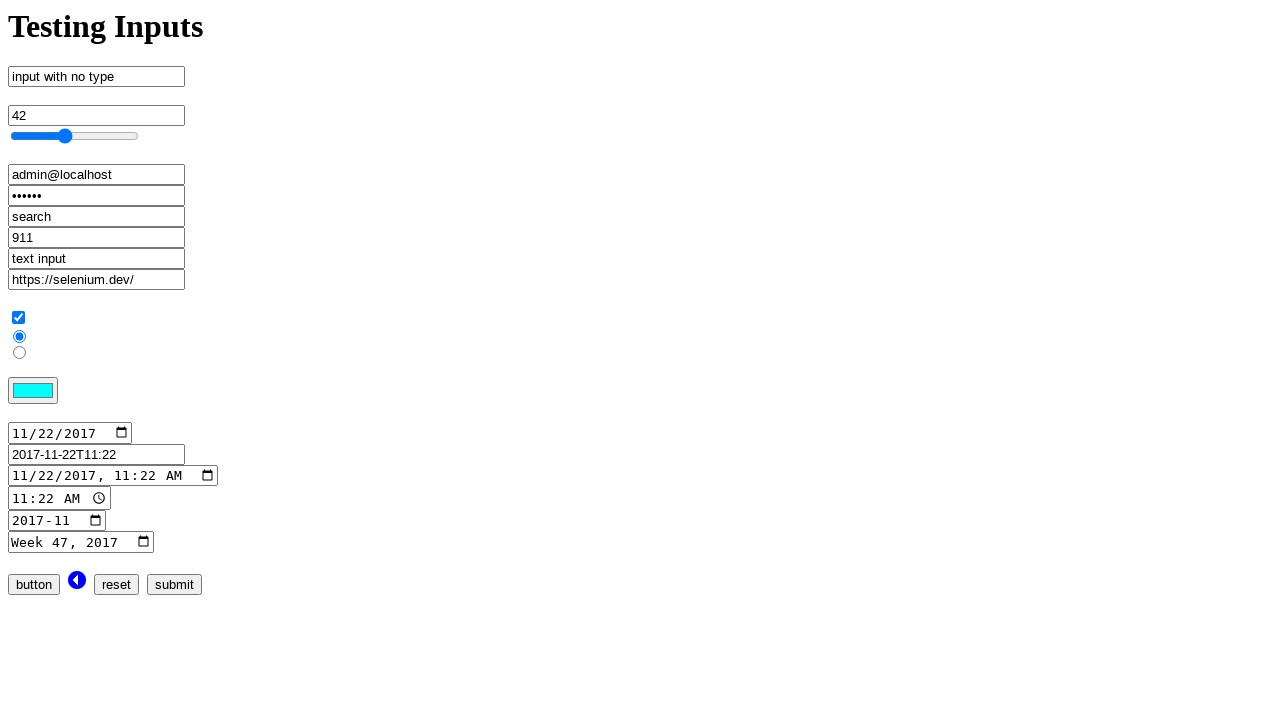

Navigated to Selenium test inputs page
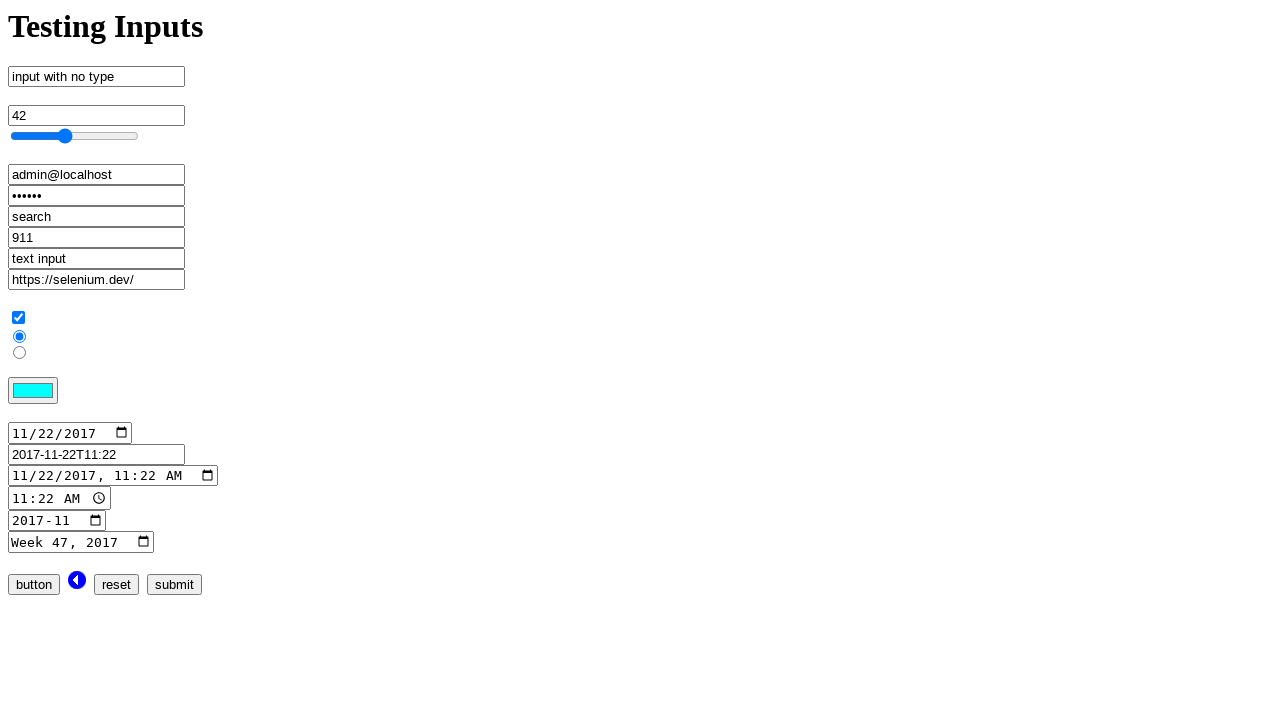

Located input element with name 'no_type'
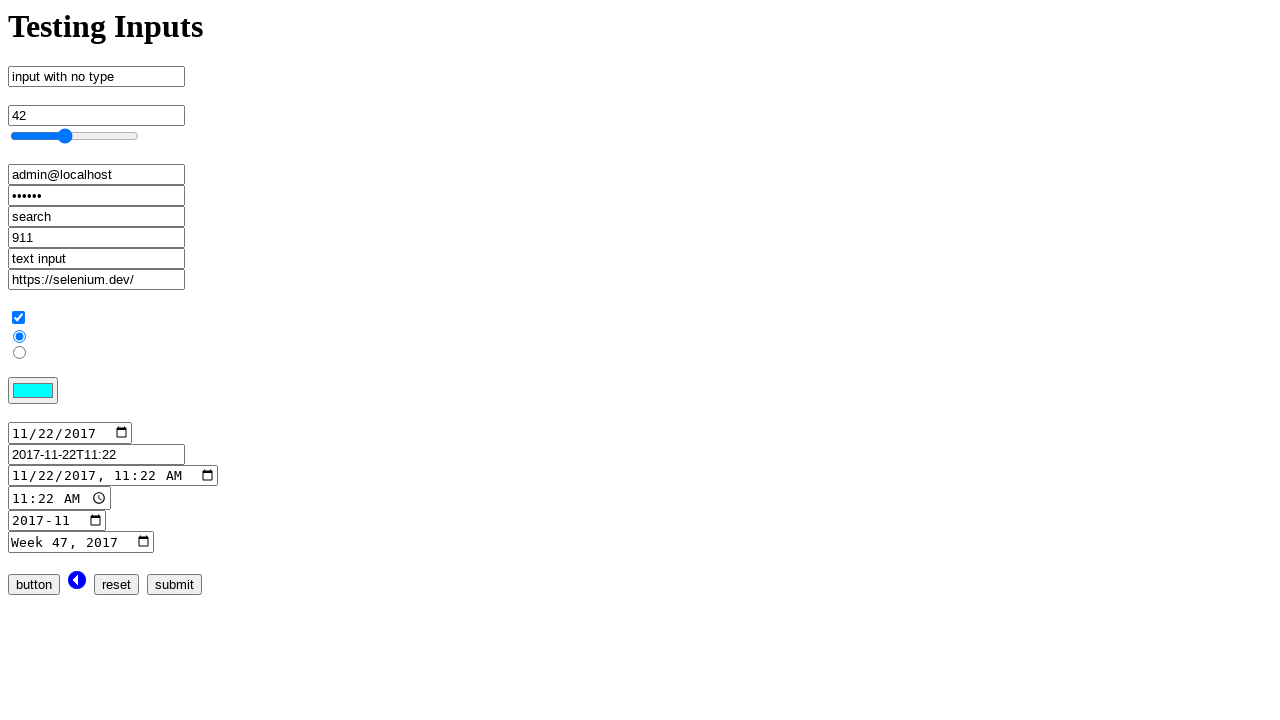

Verified that input element without type attribute is visible
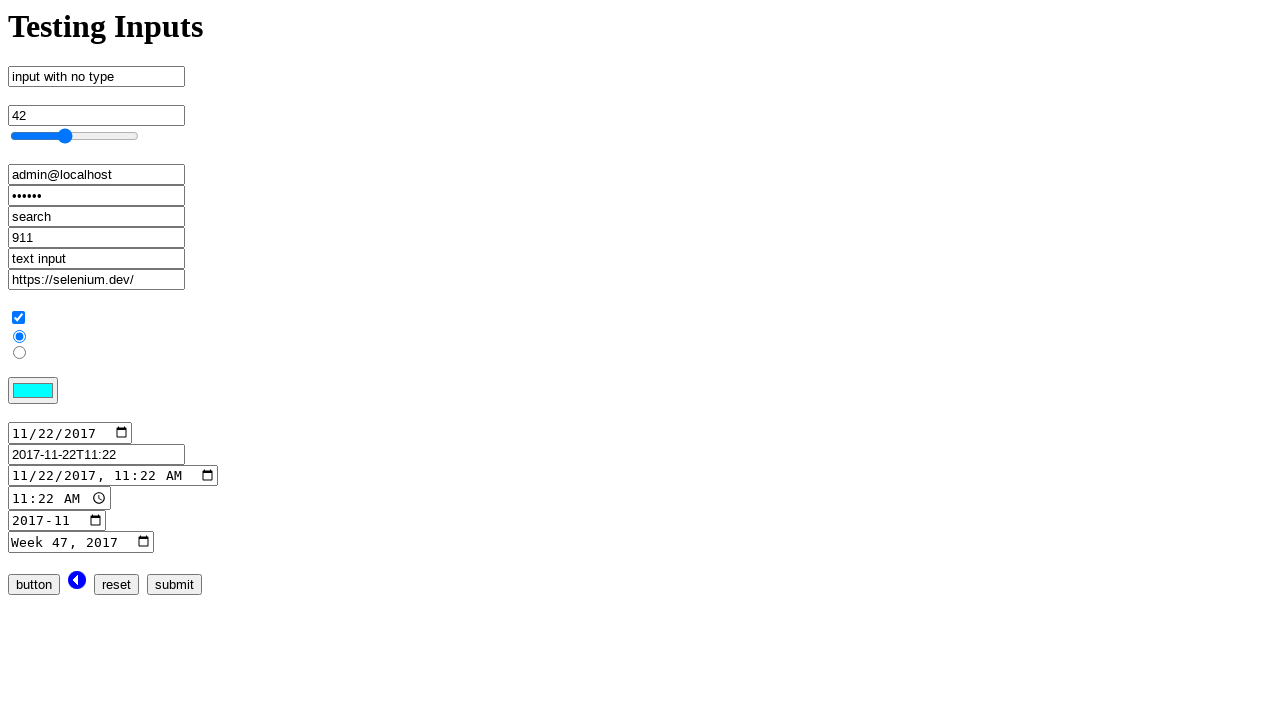

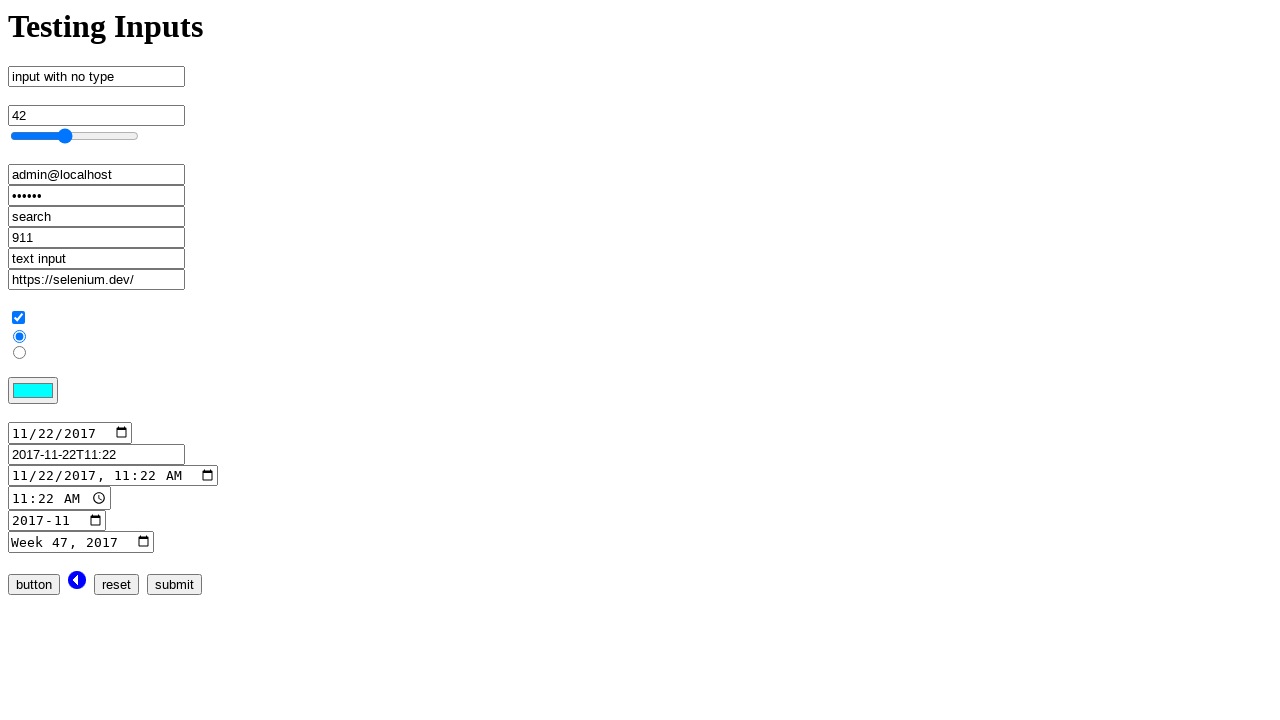